Validates the title and URL of the OrangeHRM demo site and retrieves the page source length

Starting URL: https://opensource-demo.orangehrmlive.com/

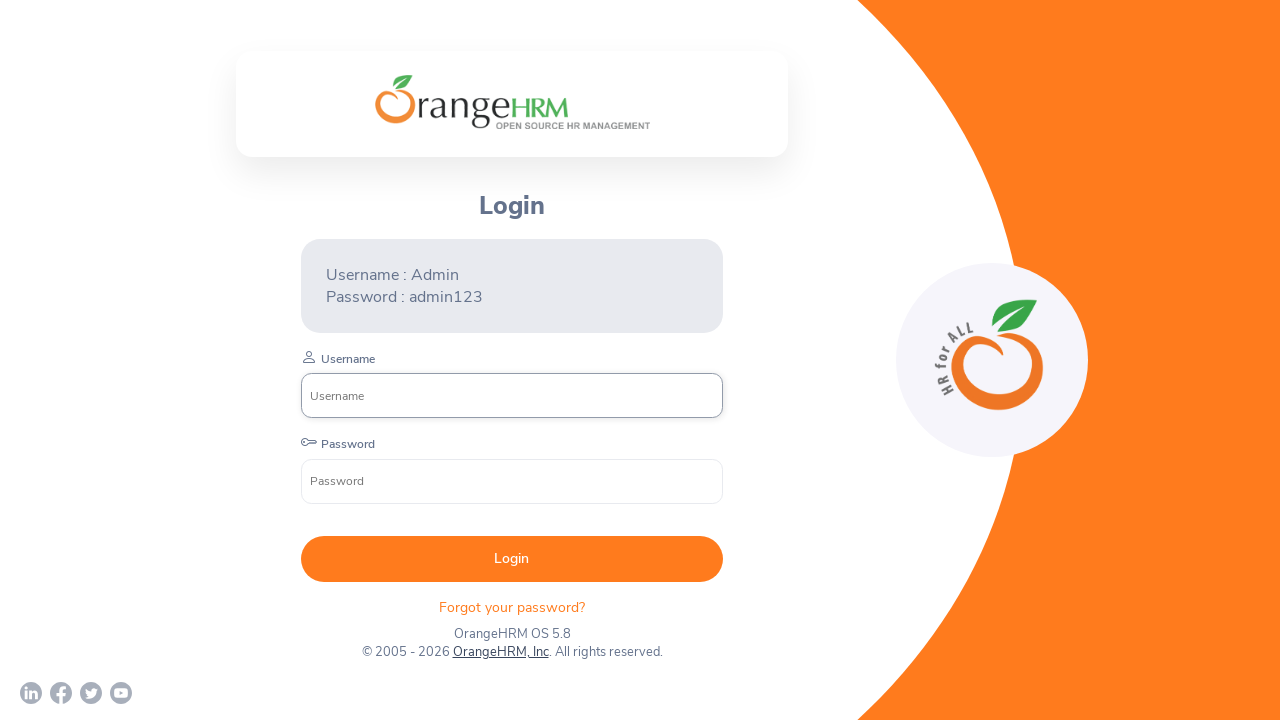

Retrieved page title from OrangeHRM site
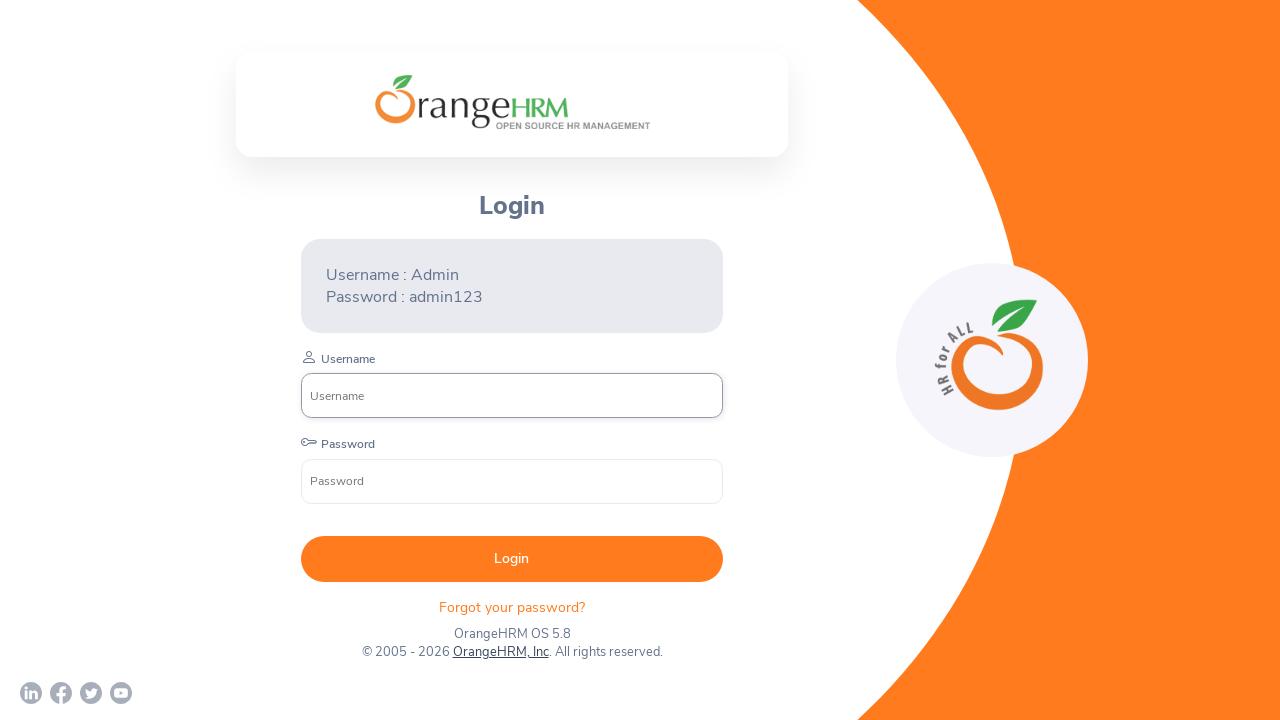

Validated page title matches expected value 'OrangeHRM'
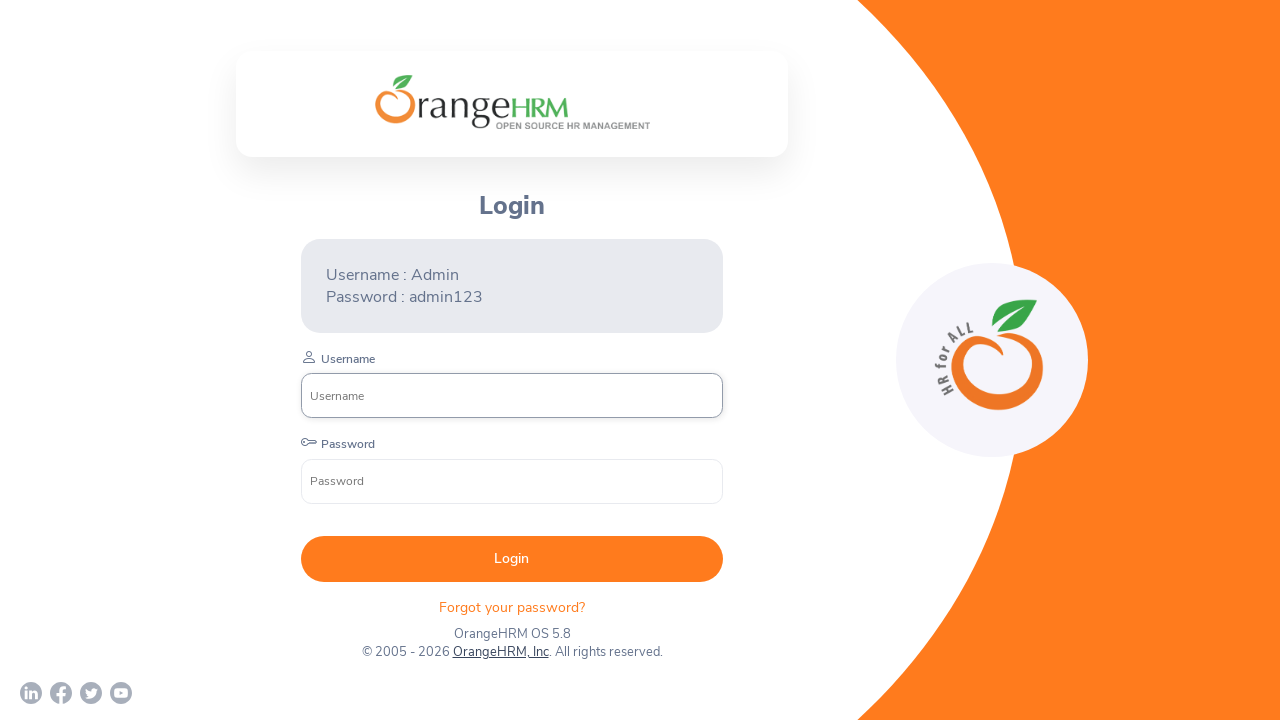

Retrieved current page URL
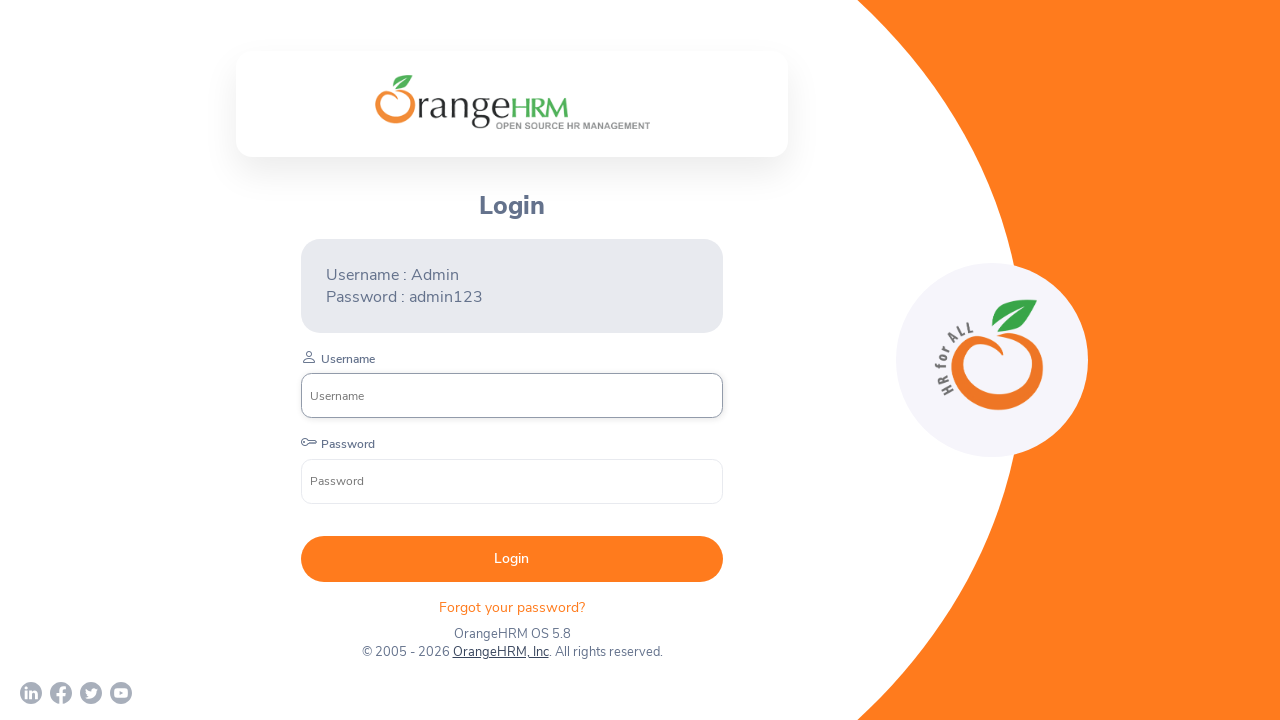

Validated current URL matches expected OrangeHRM demo site URL
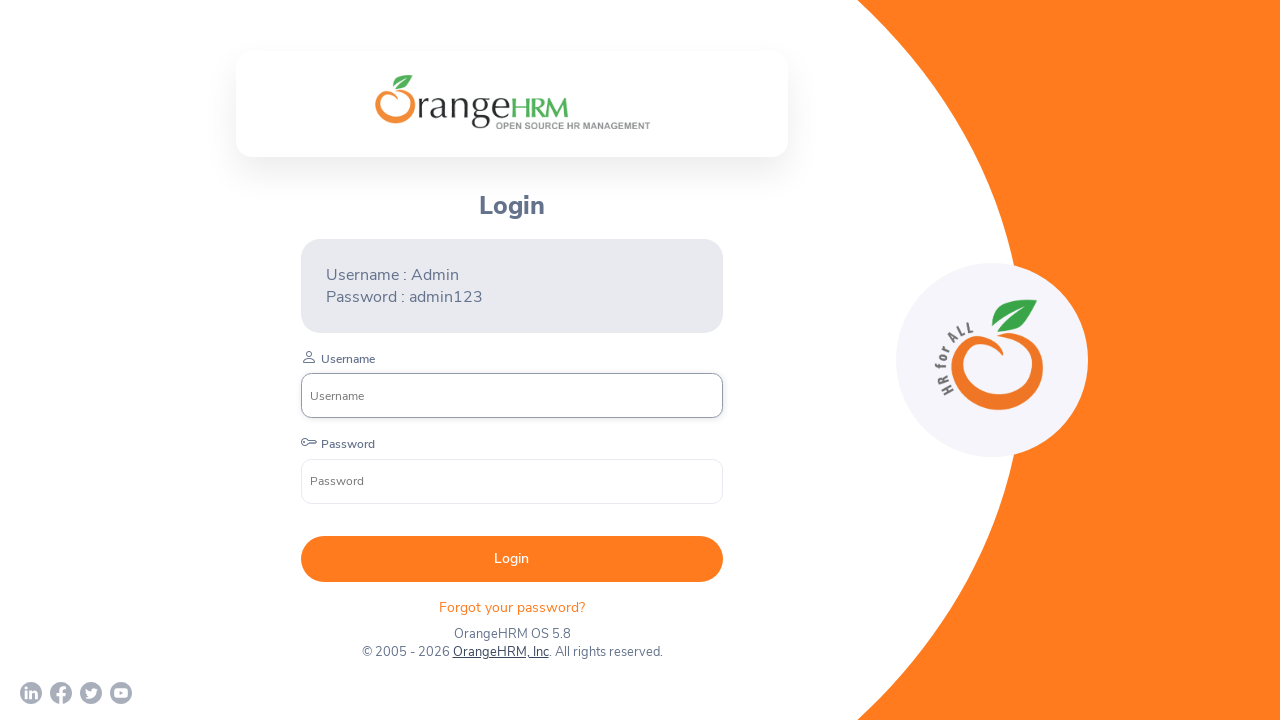

Retrieved page source with length 15029 characters
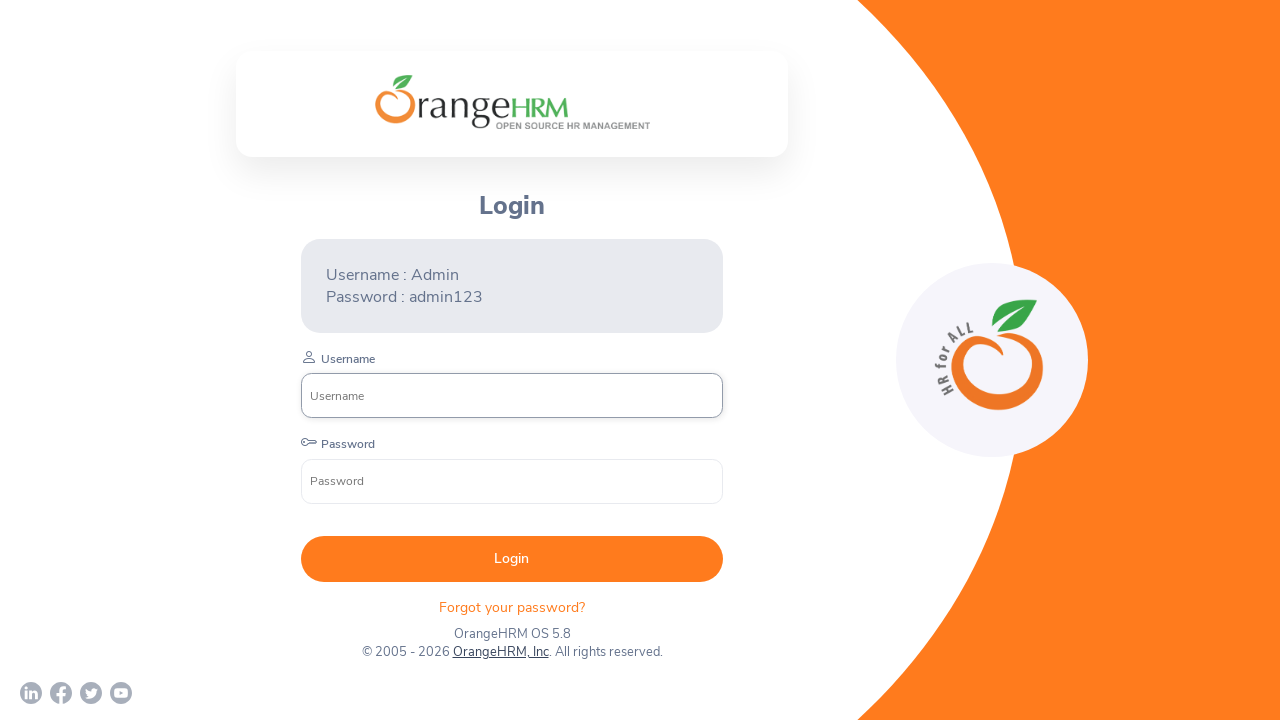

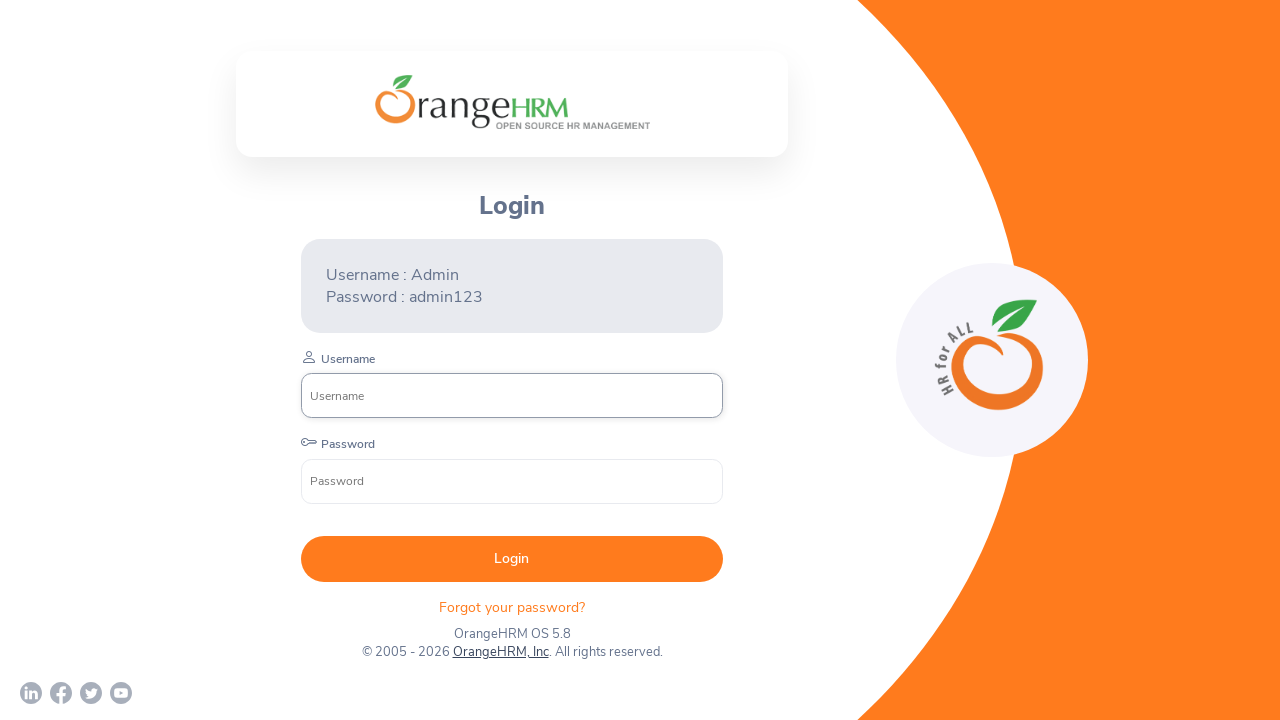